Simple navigation test that loads a website and verifies the page loads successfully

Starting URL: http://eaapp.somee.com/

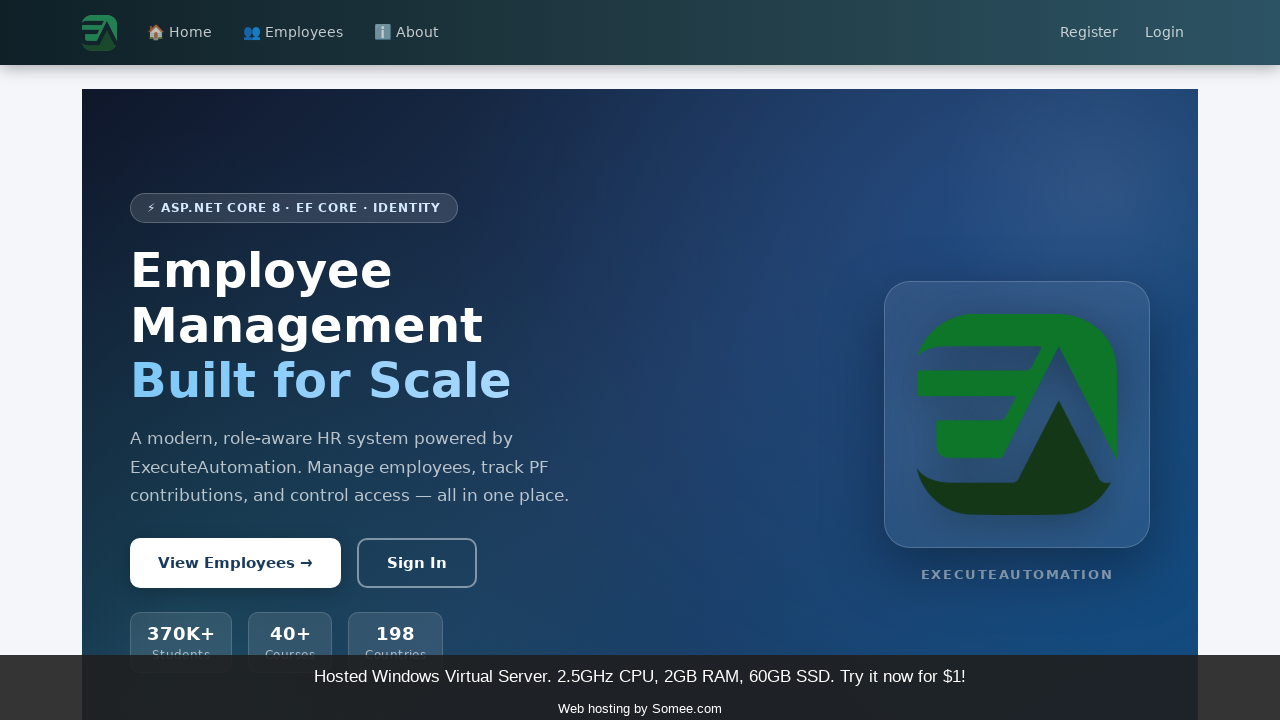

Waited for page DOM content to load
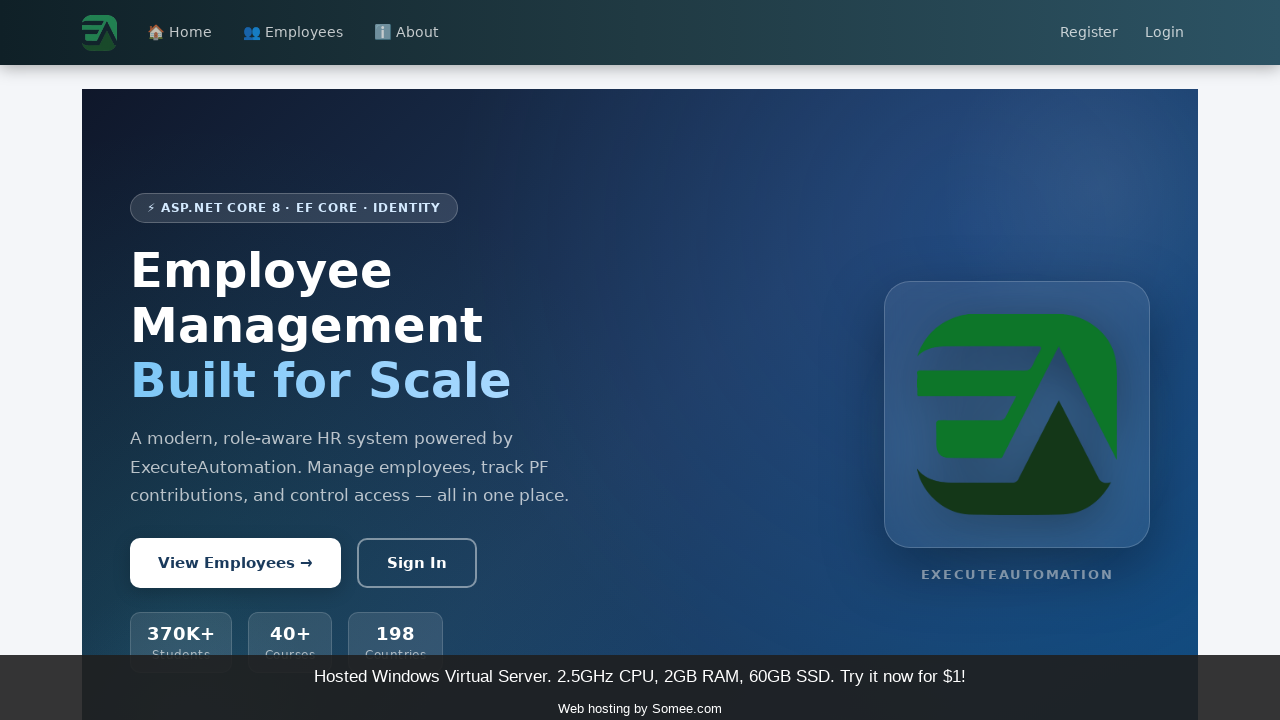

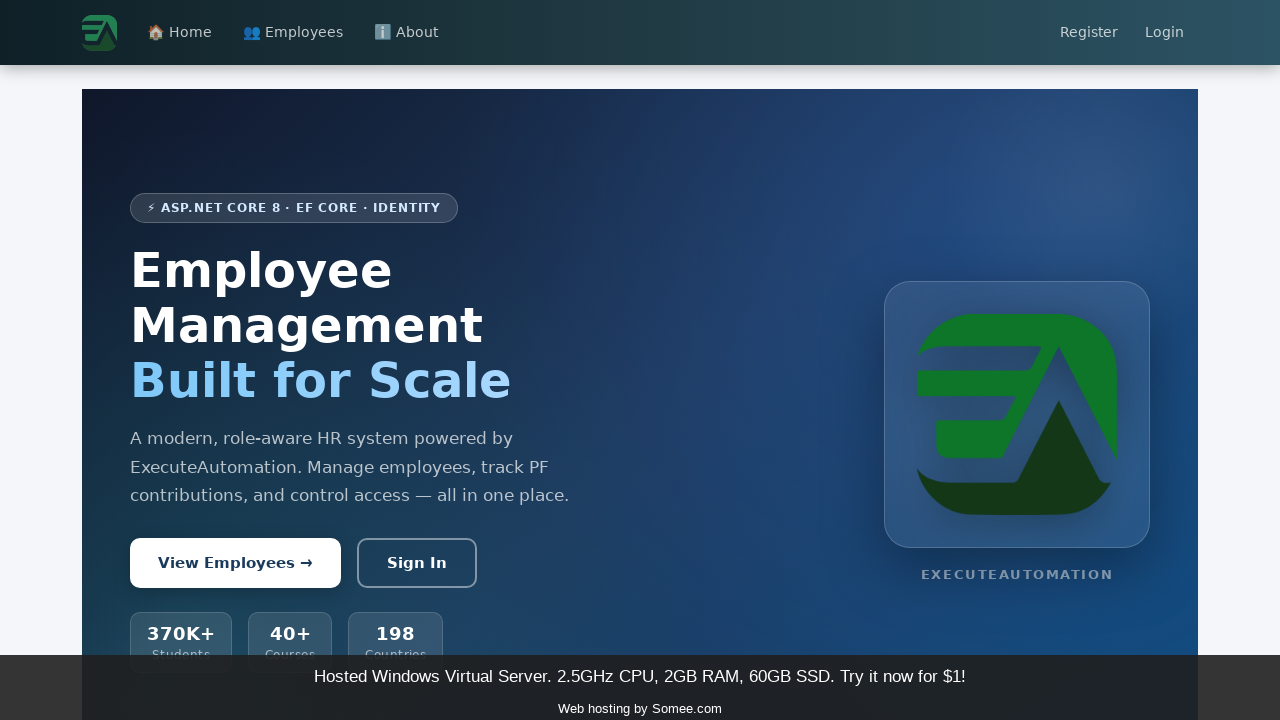